Navigates to an office furniture website, clicks on hero section and clear filters links, then appends a URL parameter to enable a feature.

Starting URL: https://www.officefurniture2go.com/

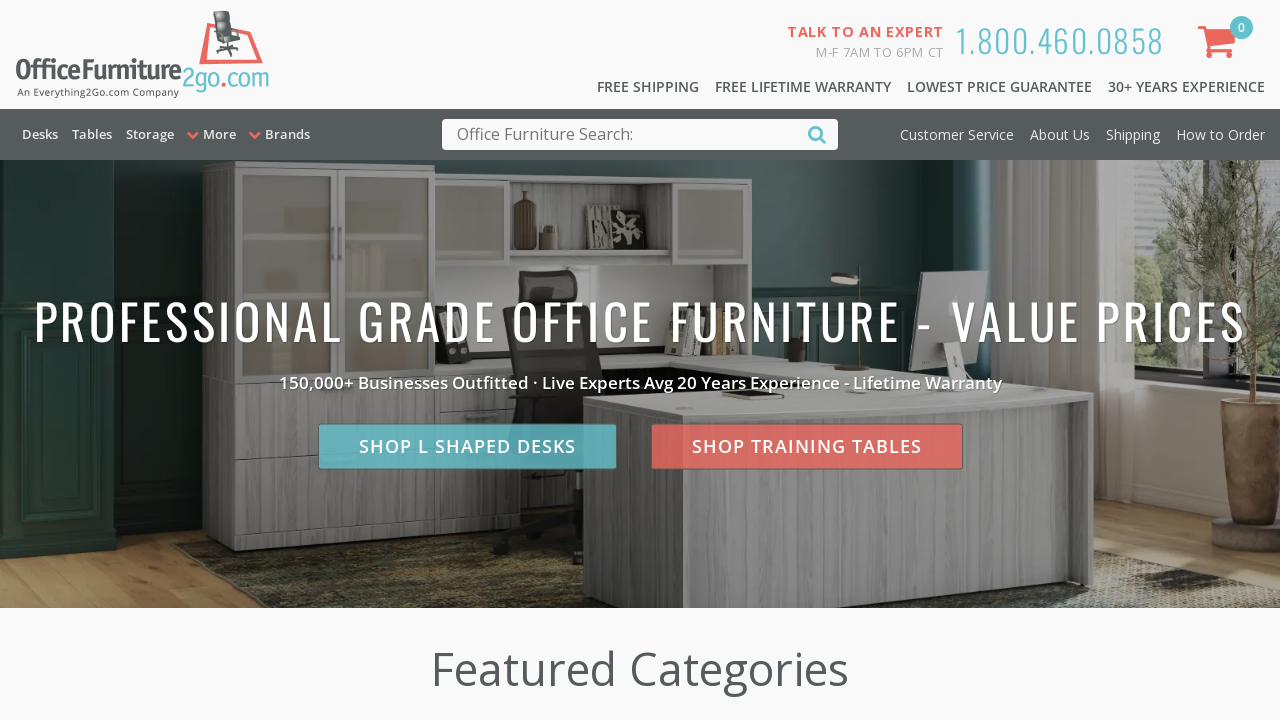

Clicked hero section link at (806, 446) on #ctl00_mainPlaceHolder_hlHeroSecond
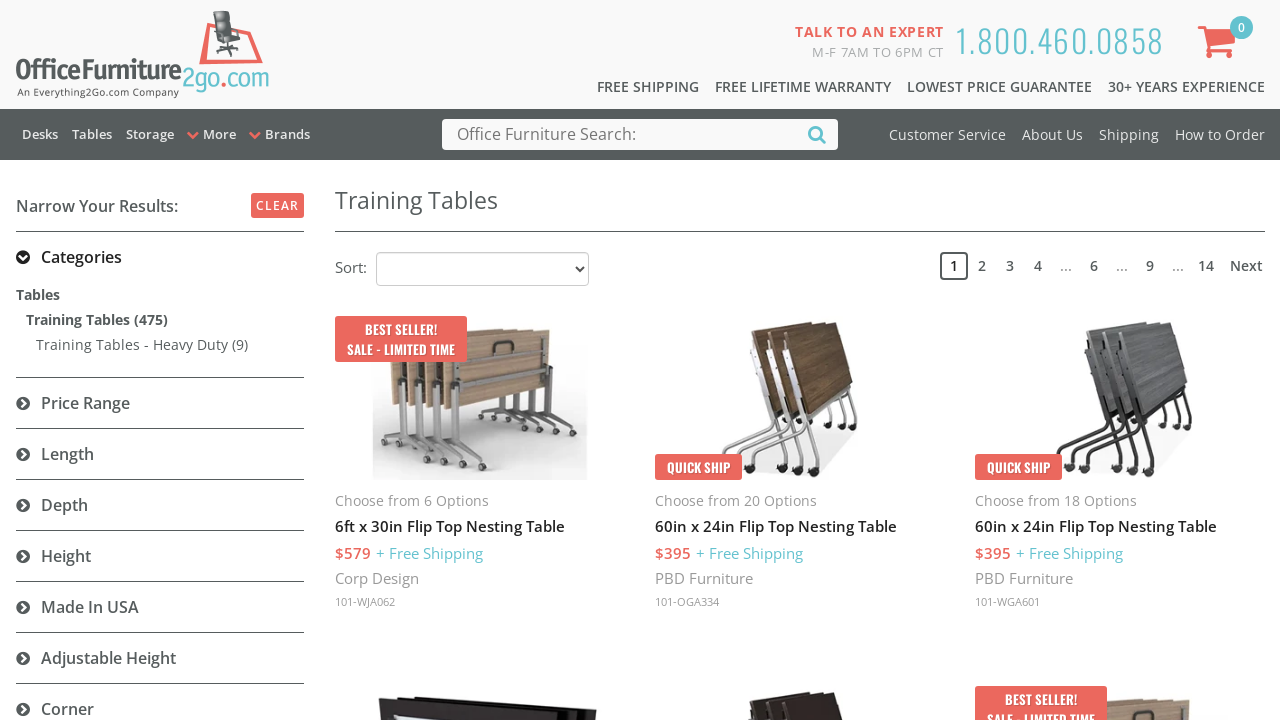

Clicked clear filters link at (278, 206) on #clearFilters a
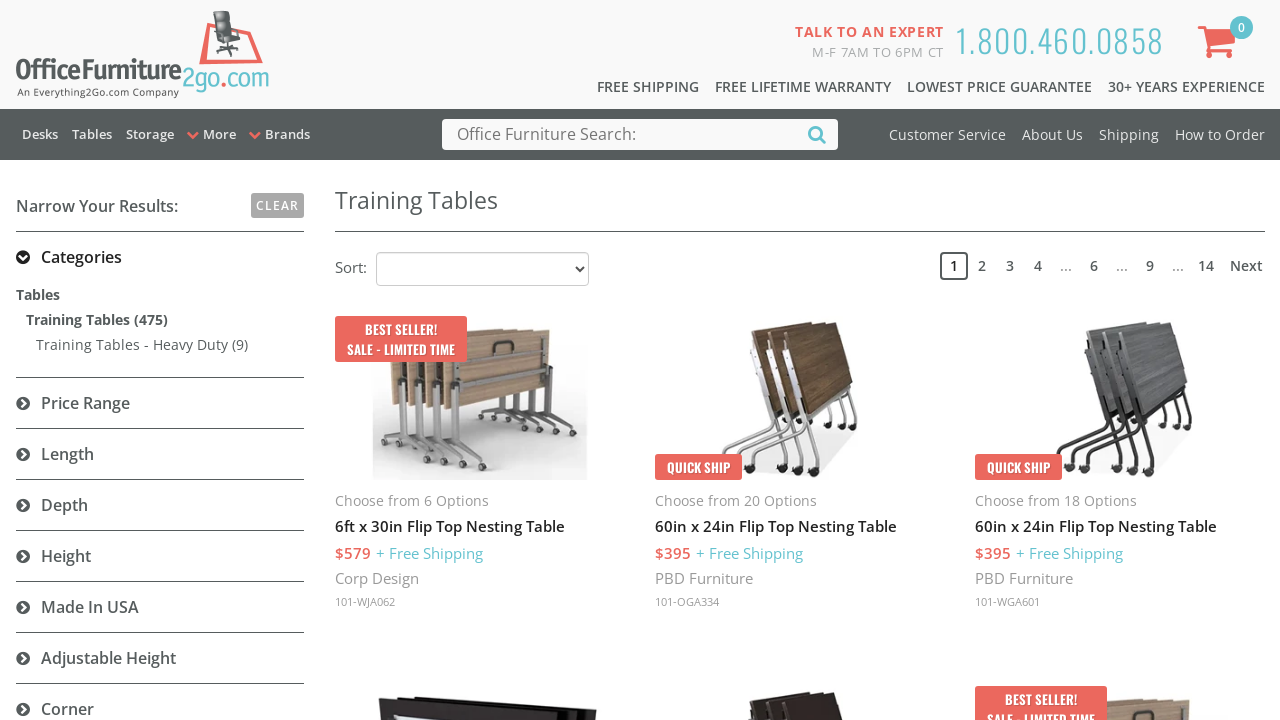

Navigated to URL with usi_enable=1 feature parameter appended
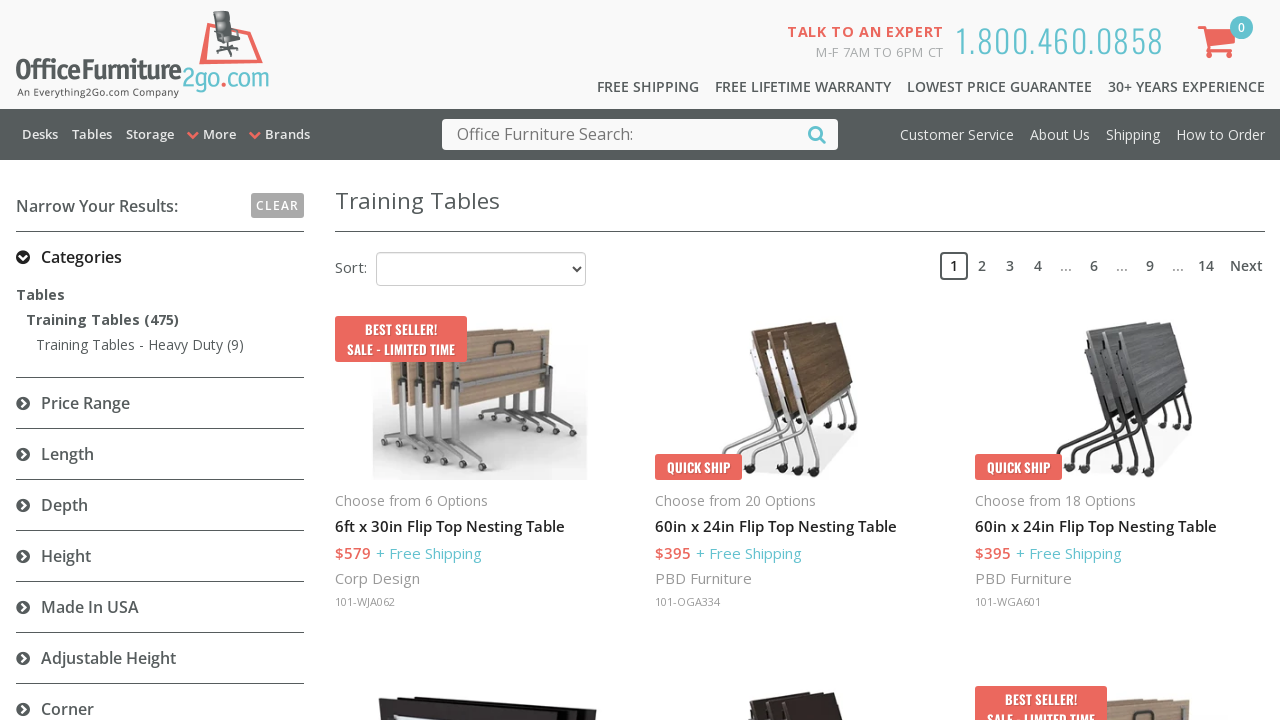

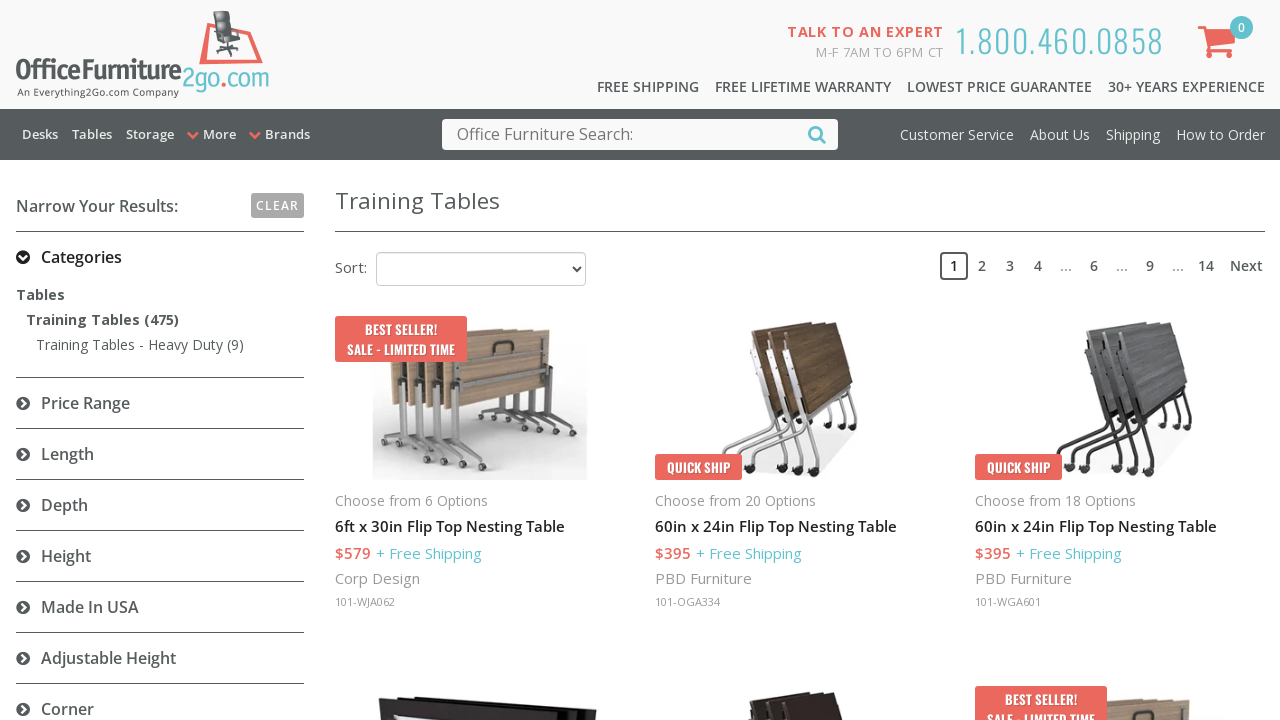